Tests the age form by entering a name and age, submitting the form, and verifying the result message

Starting URL: https://kristinek.github.io/site/examples/age

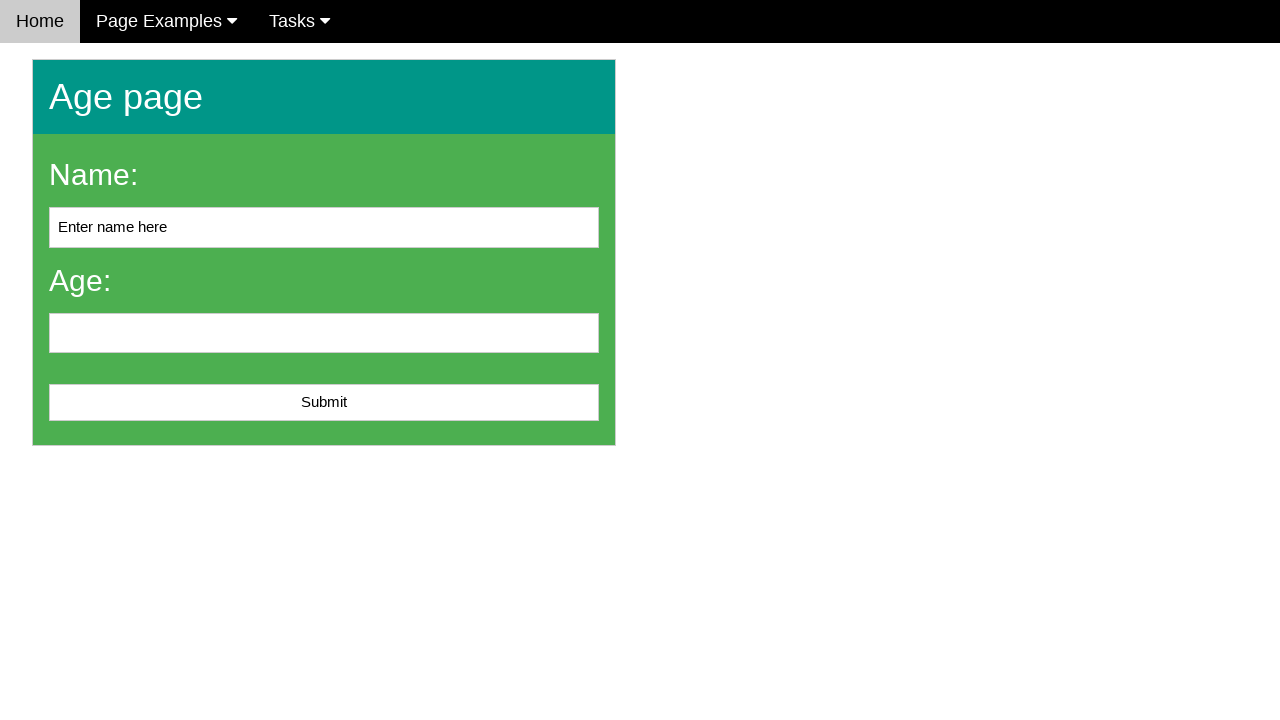

Cleared the name input field on #name
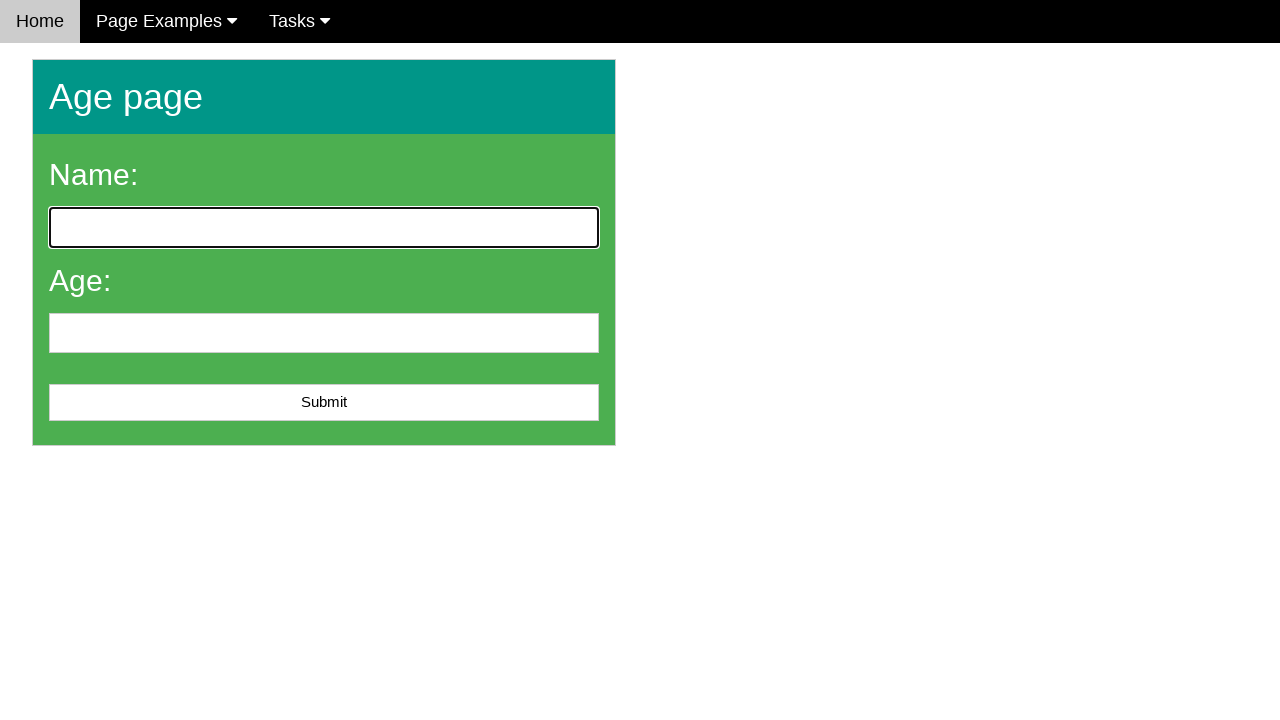

Filled name field with 'John' on #name
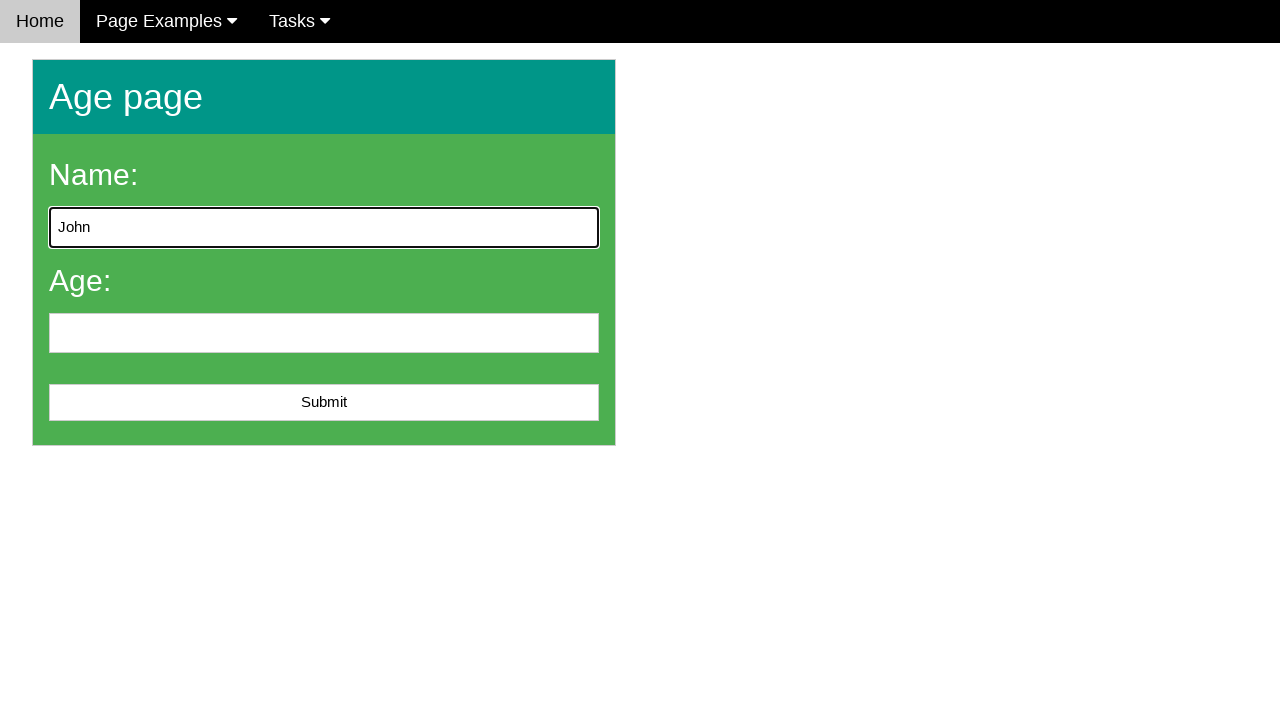

Filled age field with '25' on #age
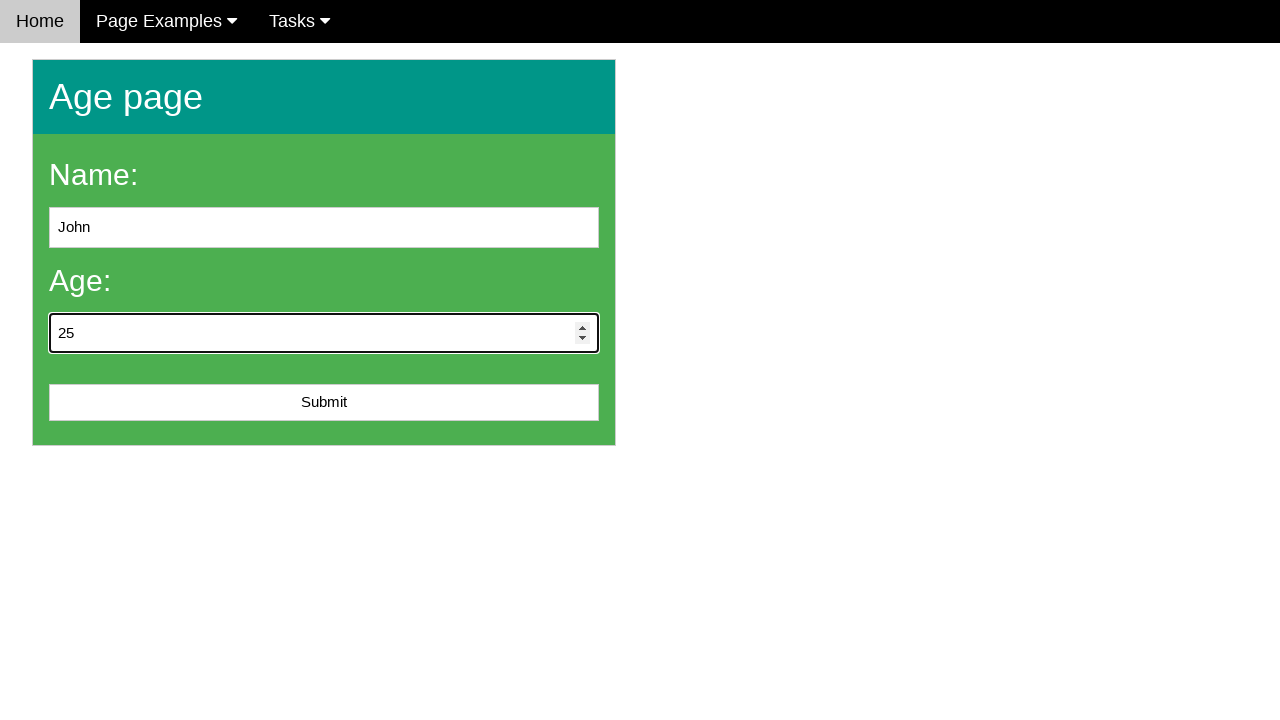

Clicked the submit button at (324, 403) on #submit
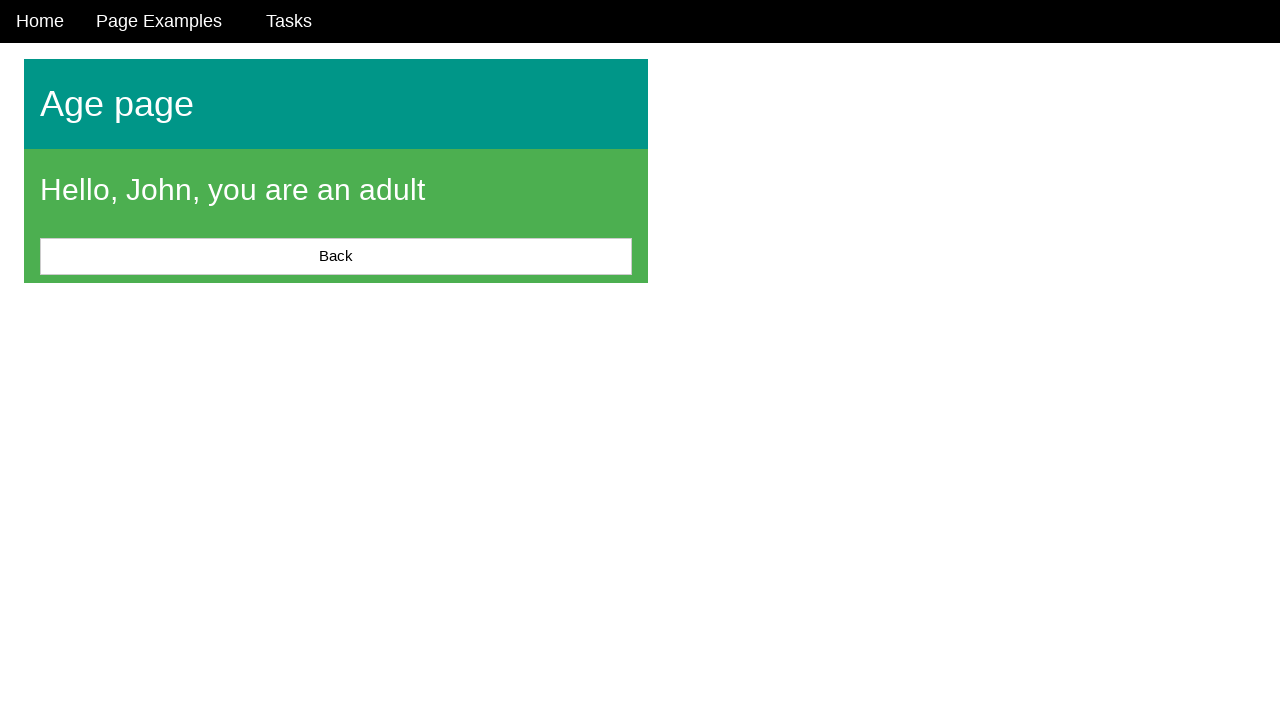

Waited for result message to appear
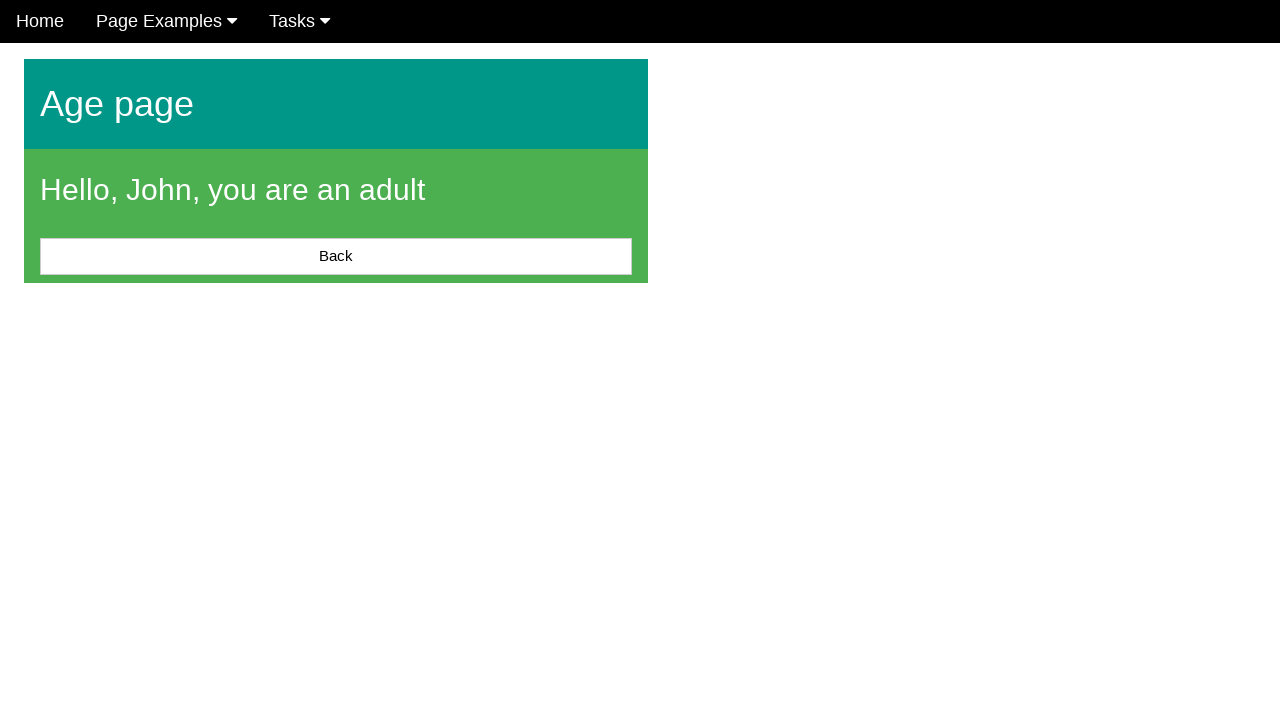

Retrieved the result message text
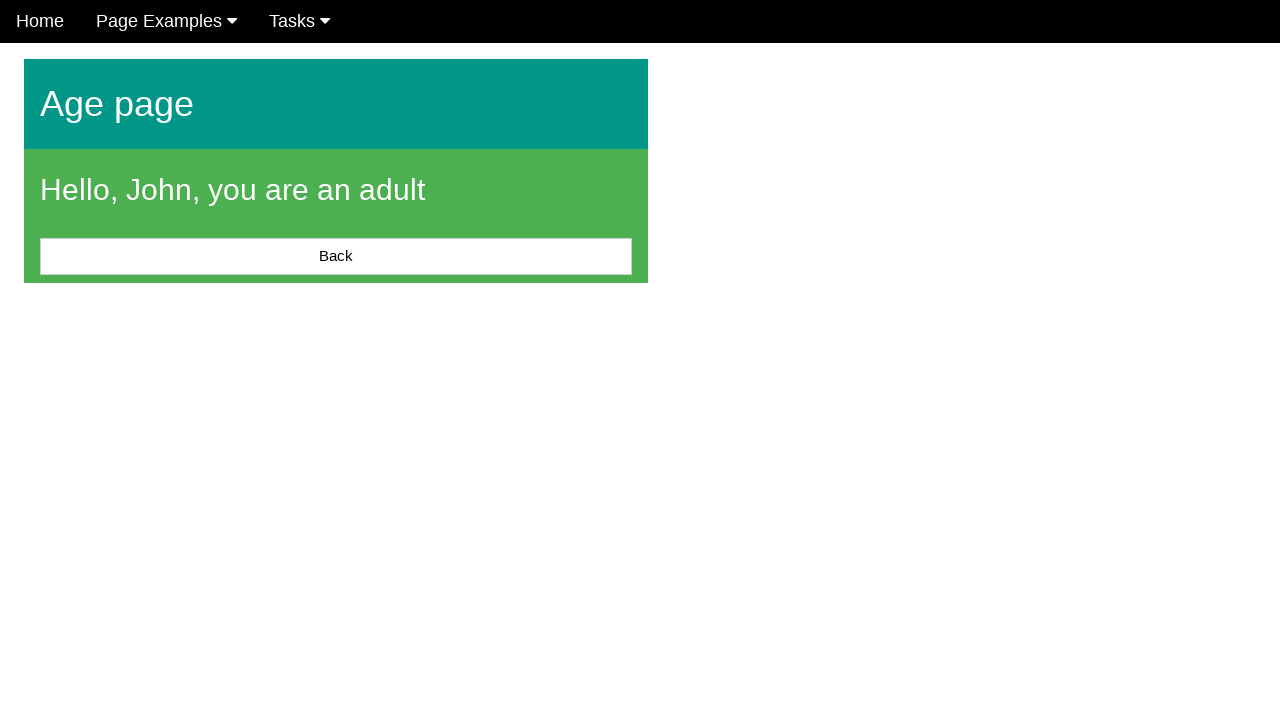

Verified that the result message is not empty
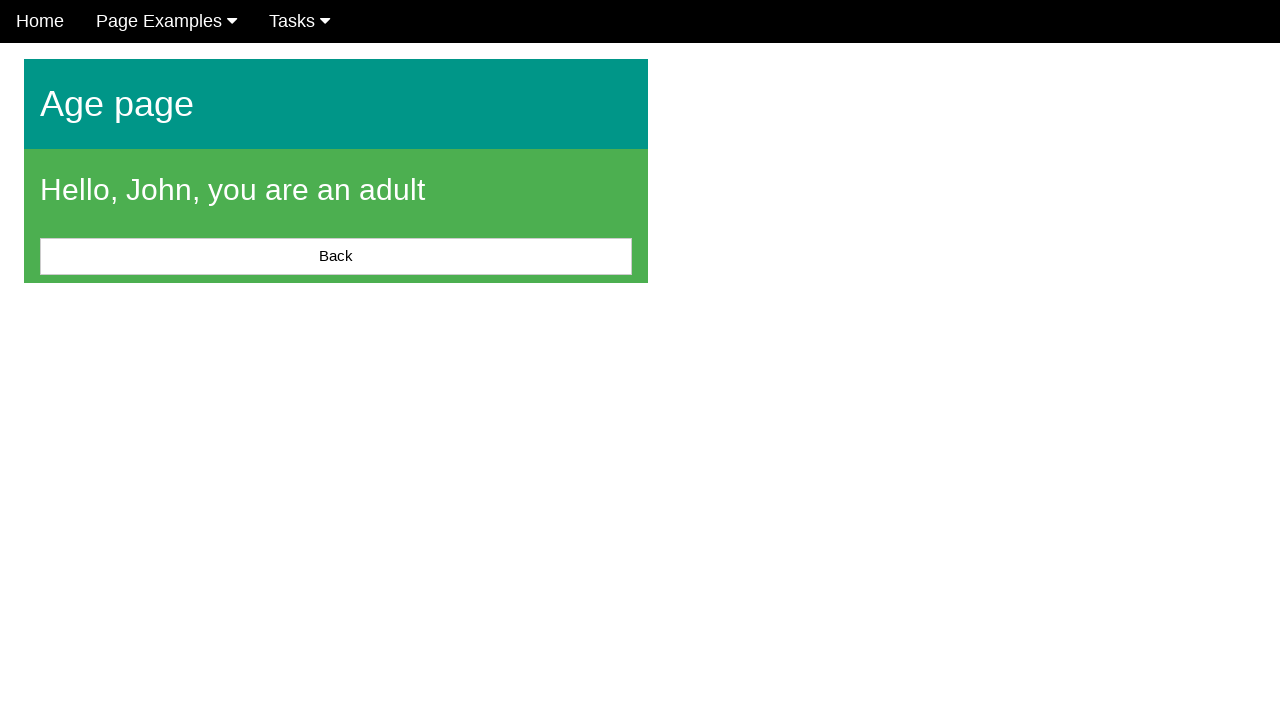

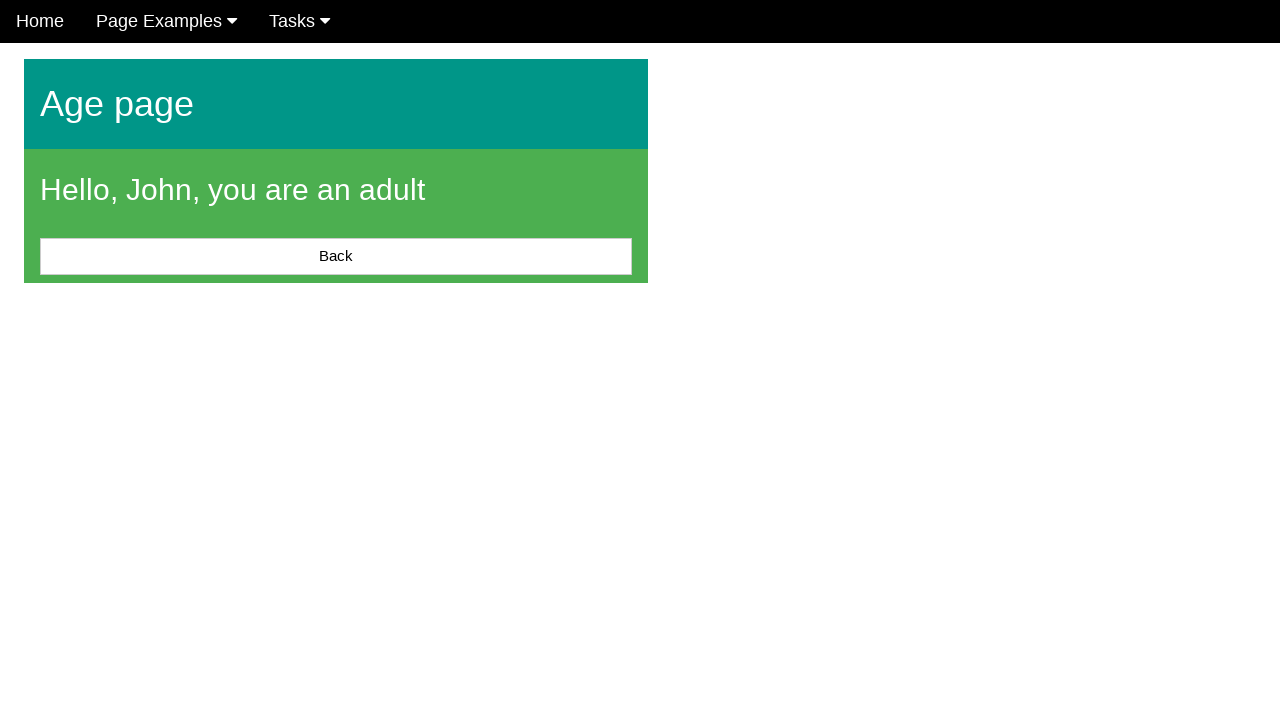